Tests JavaScript alert handling on DemoQA by clicking alert buttons, accepting a simple alert, and then interacting with a prompt alert by entering text and accepting it.

Starting URL: https://demoqa.com/alerts

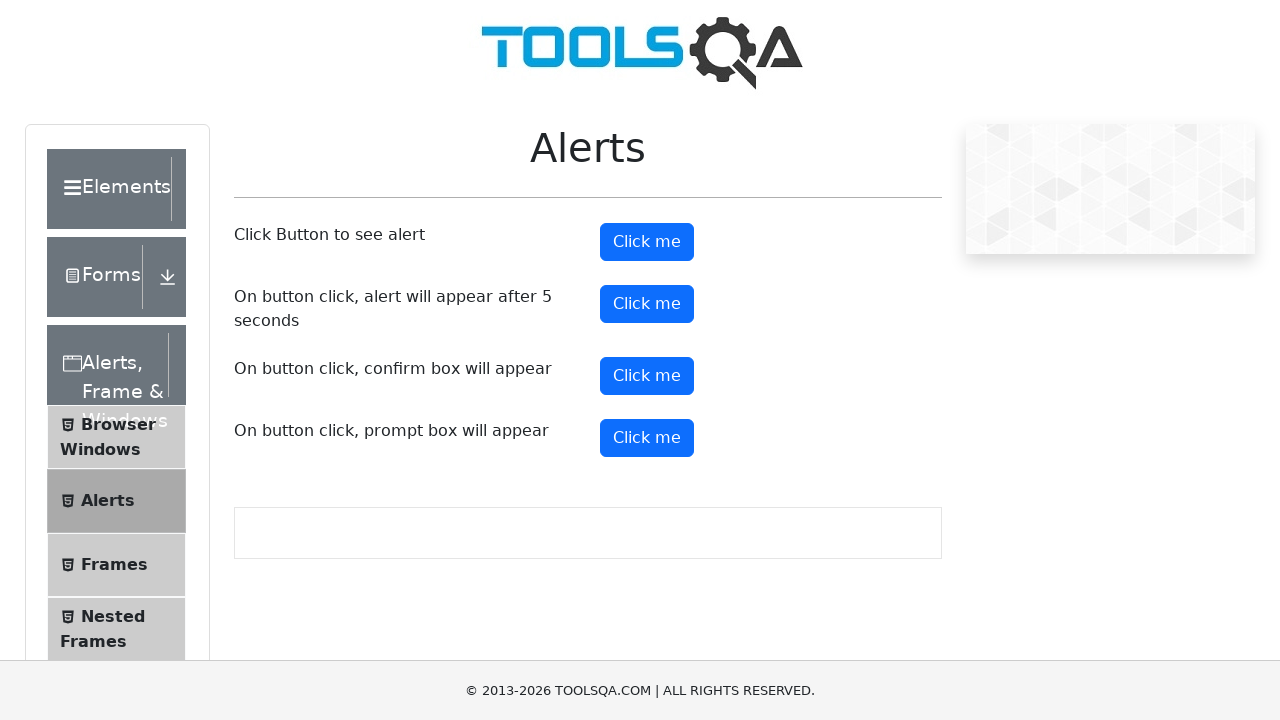

Clicked the first alert button at (647, 242) on button#alertButton
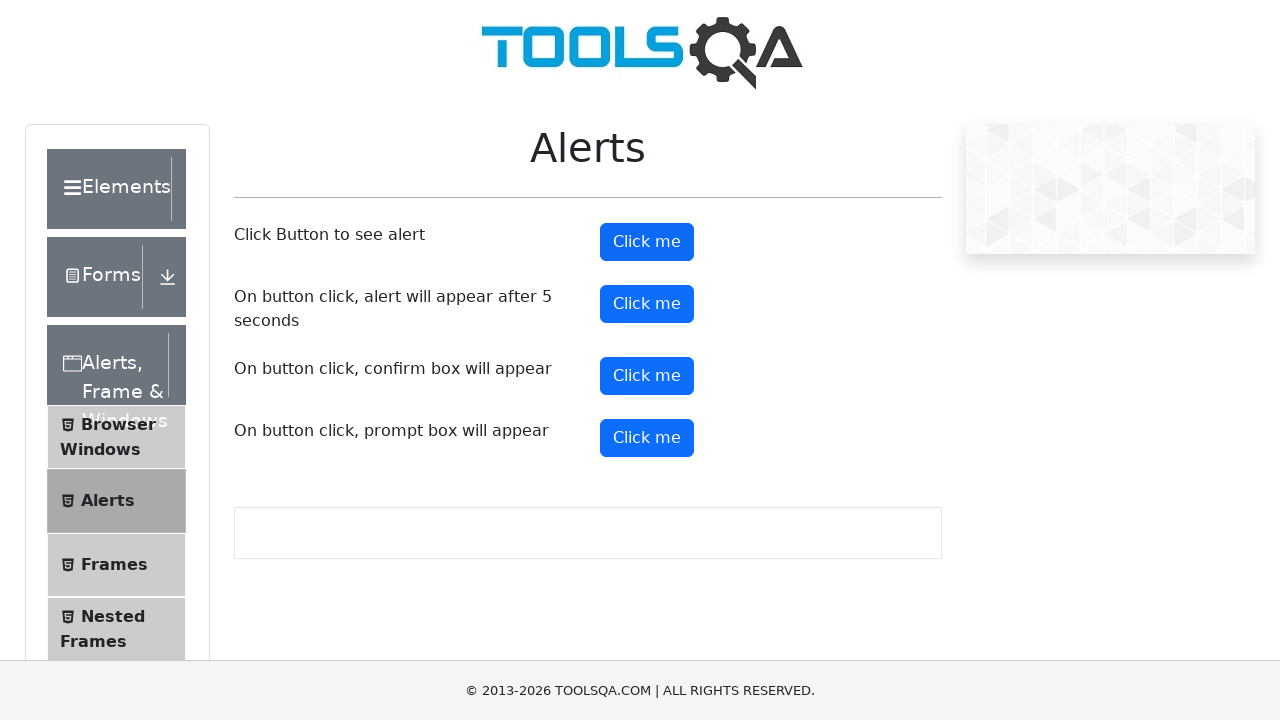

Registered dialog handler to accept simple alert
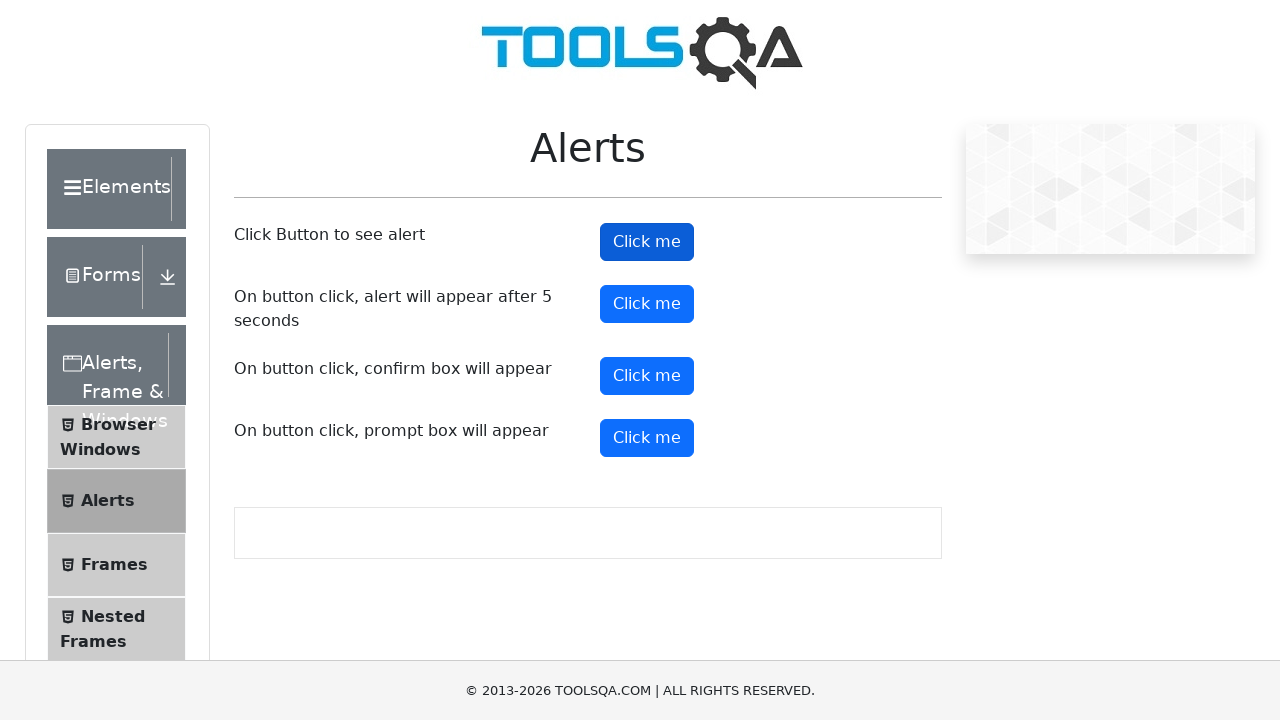

Waited for simple alert to be handled
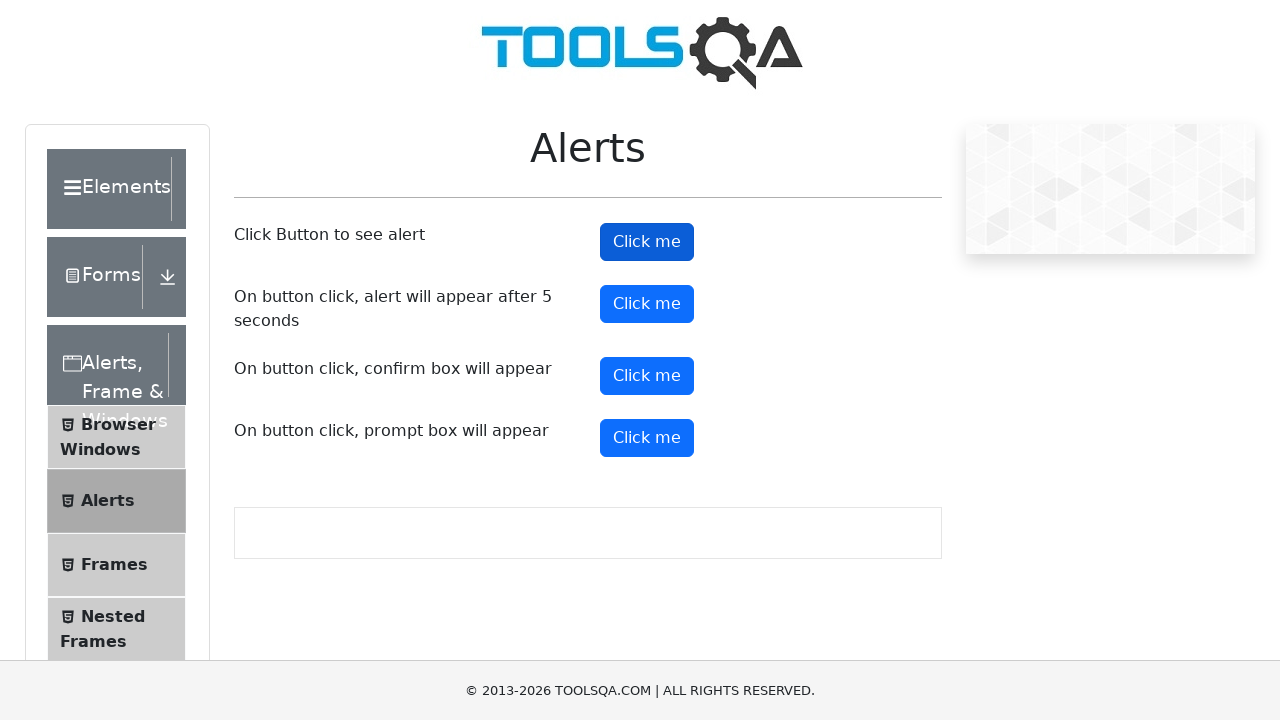

Clicked the prompt alert button at (647, 438) on button#promtButton
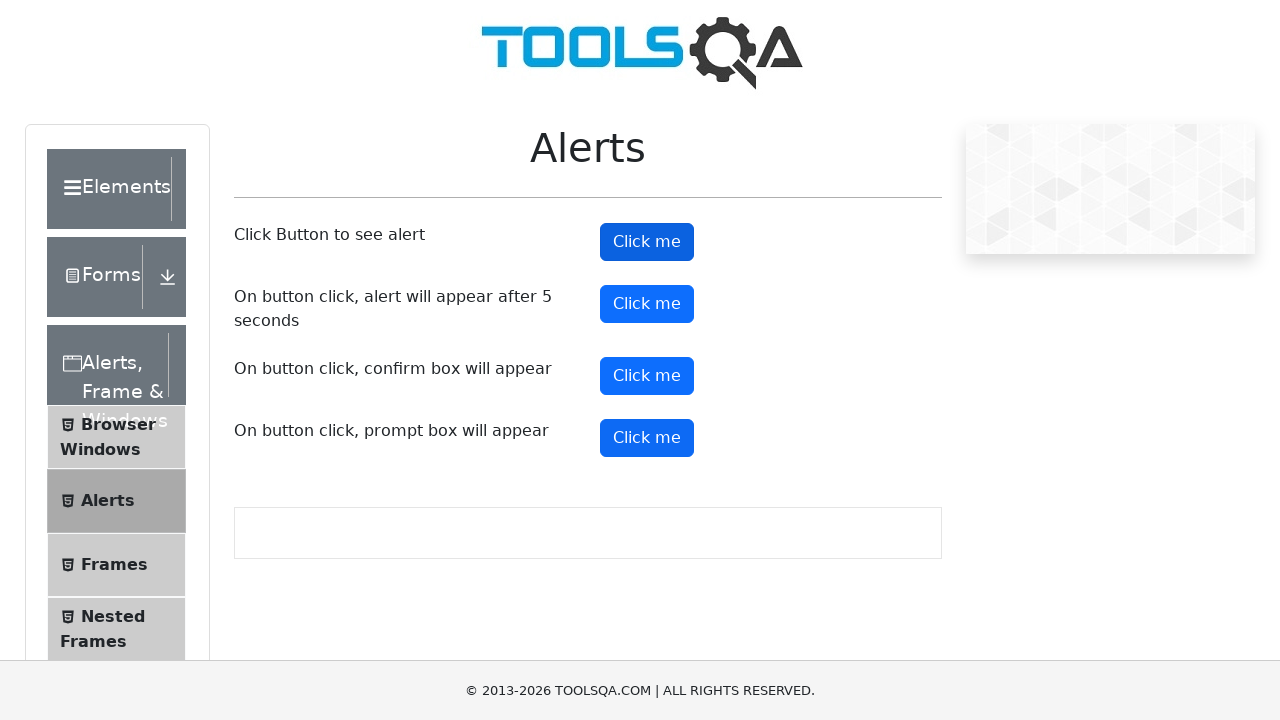

Registered dialog handler to accept prompt alert with text 'abracadabra'
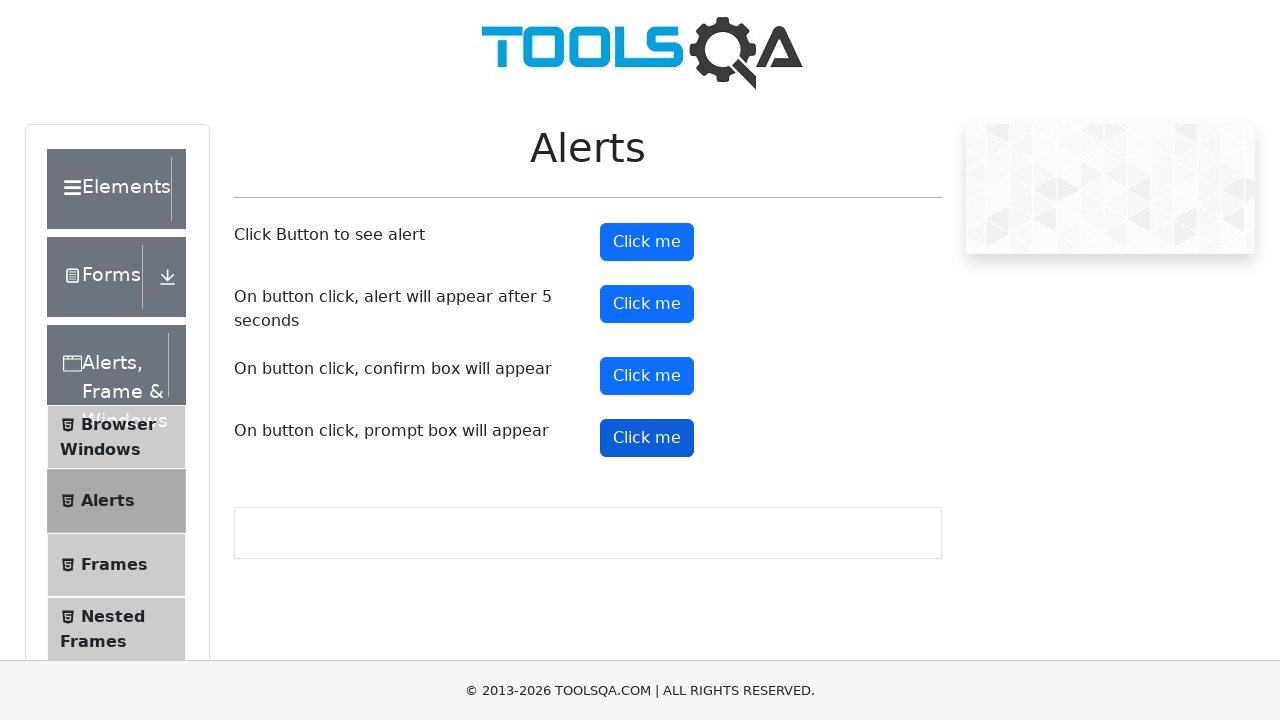

Waited for prompt alert to be handled
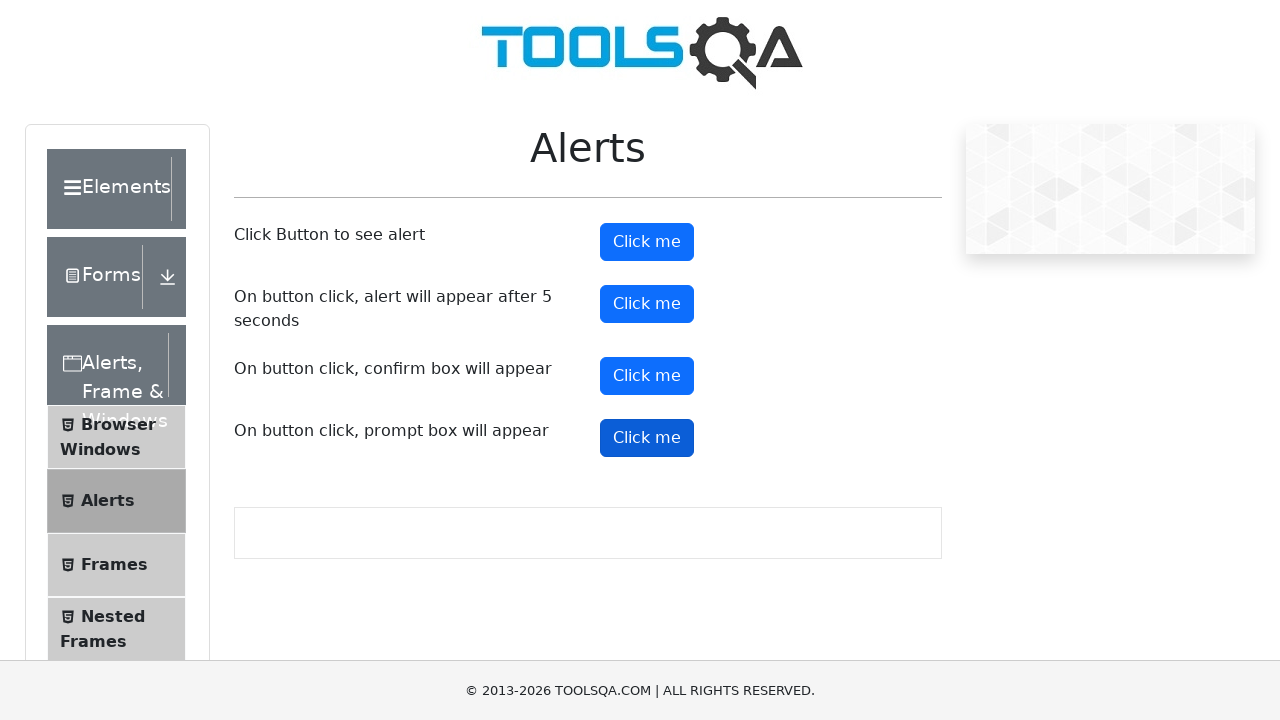

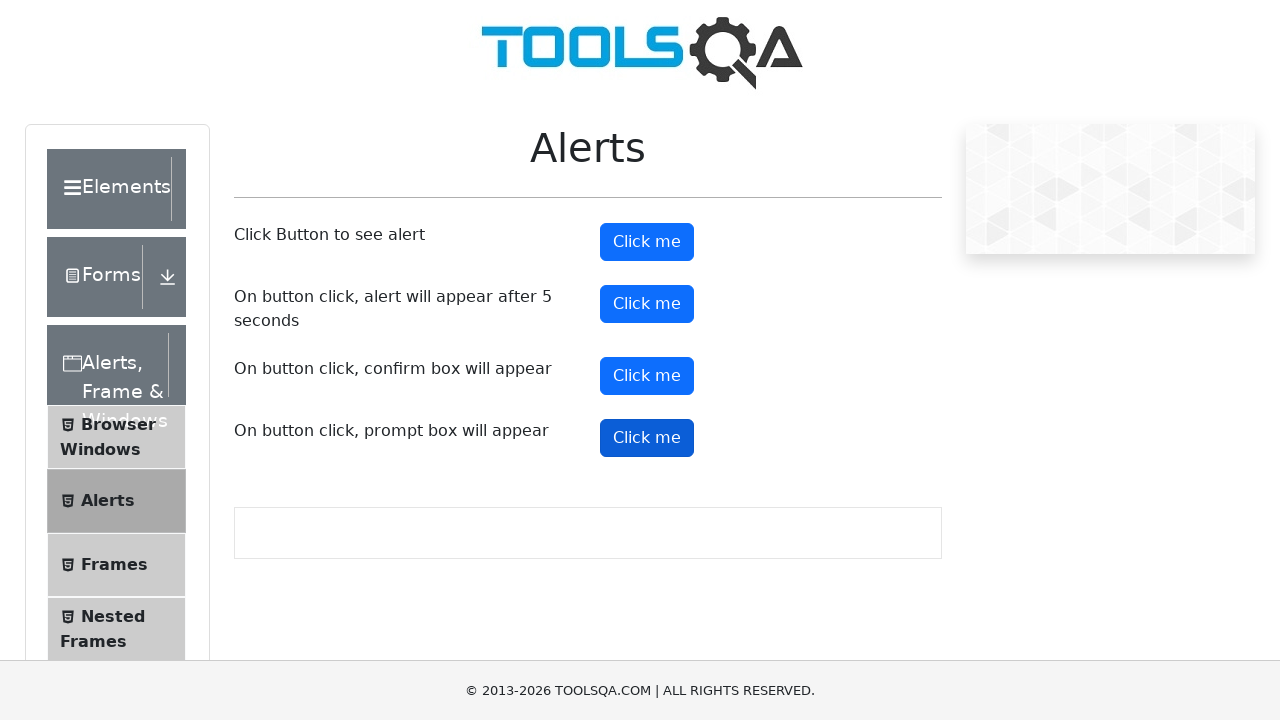